Tests interaction with a country dropdown menu on a dependent dropdown list demo page by selecting a country from the dropdown.

Starting URL: https://phppot.com/demo/jquery-dependent-dropdown-list-countries-and-states/

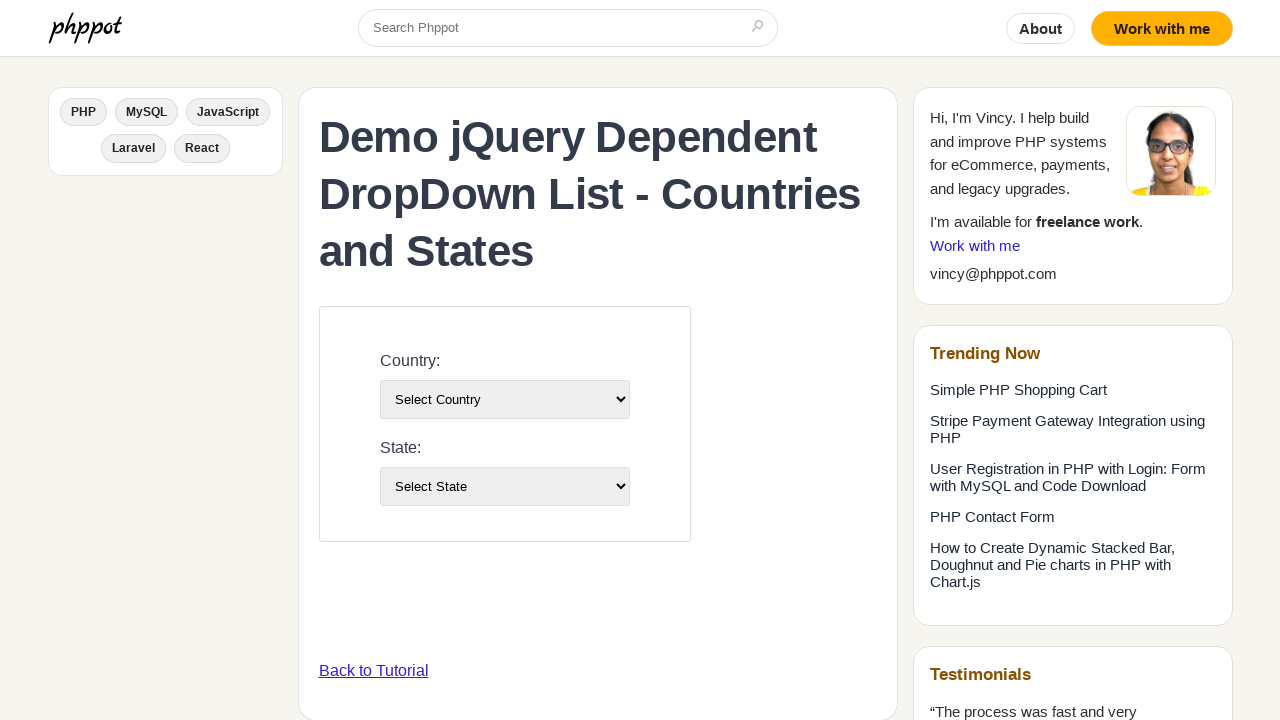

Country dropdown selector is visible
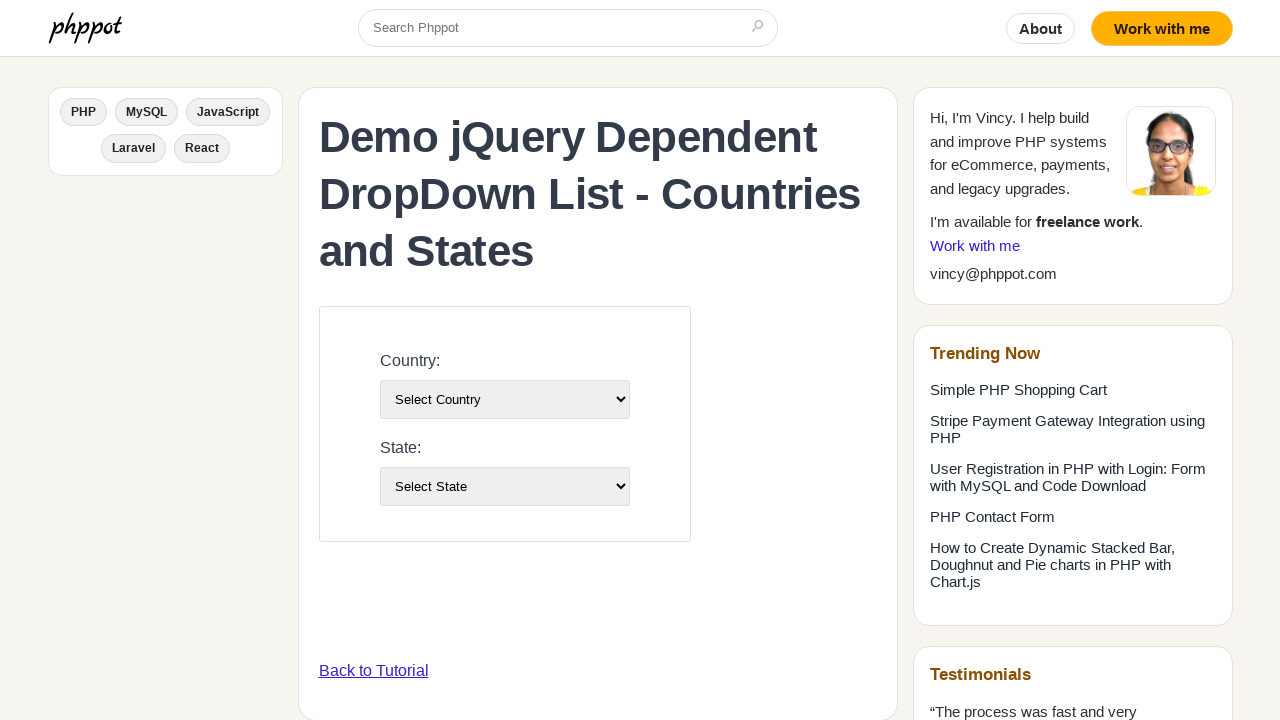

Selected 'India' from the country dropdown on #country-list
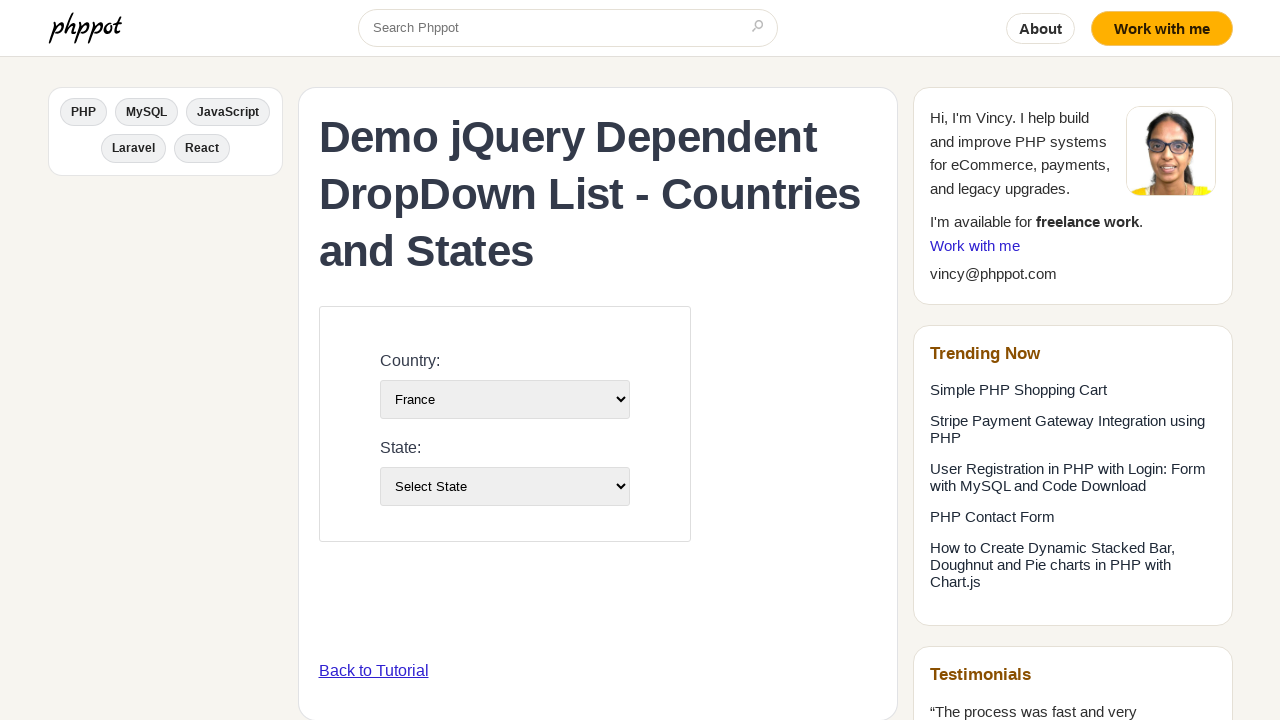

State dropdown updated after country selection
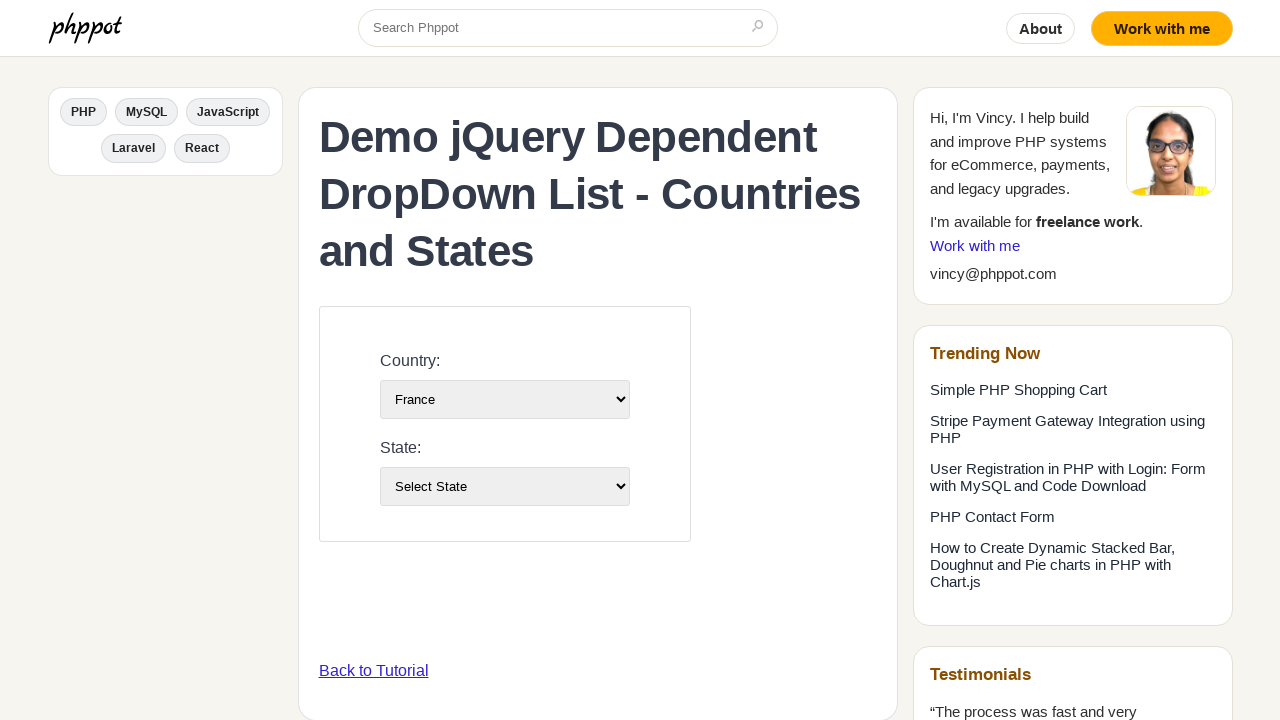

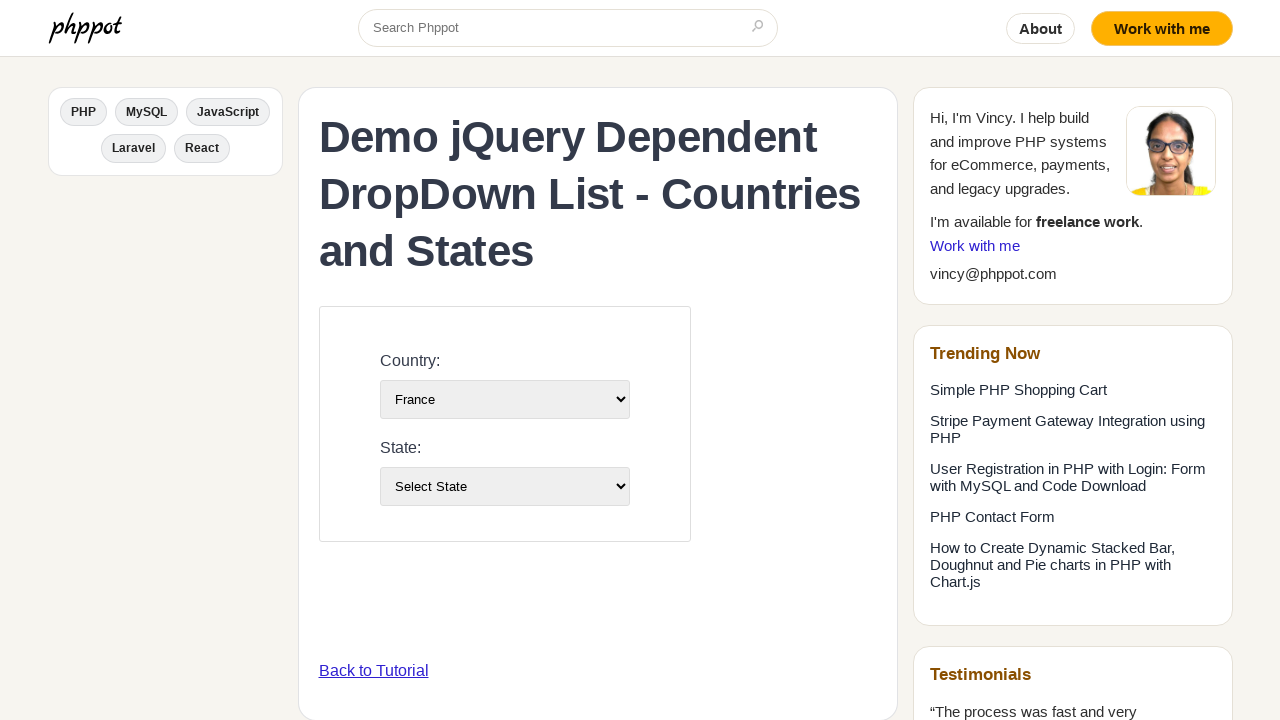